Tests navigation to the All Courses page on an LMS website by clicking the courses link and verifying course content elements are displayed.

Starting URL: https://alchemy.hguy.co/lms

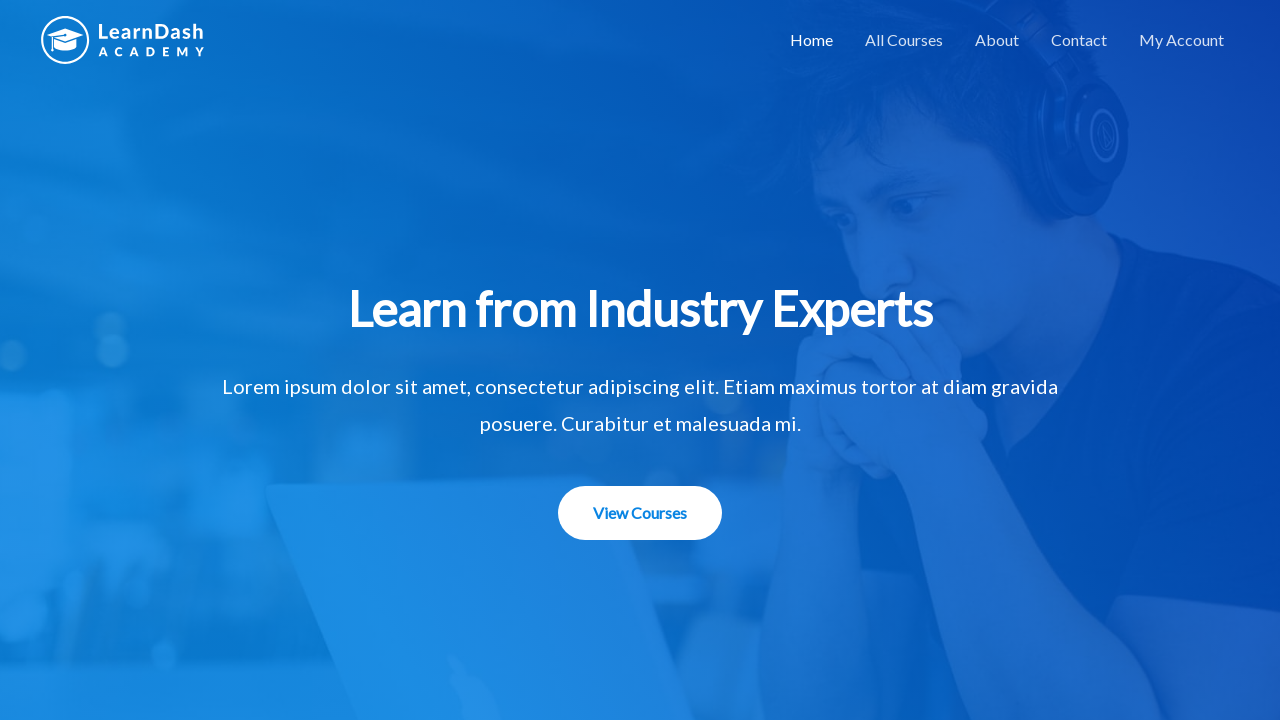

Clicked on 'All Courses' link to navigate to courses page at (904, 40) on text=All Courses
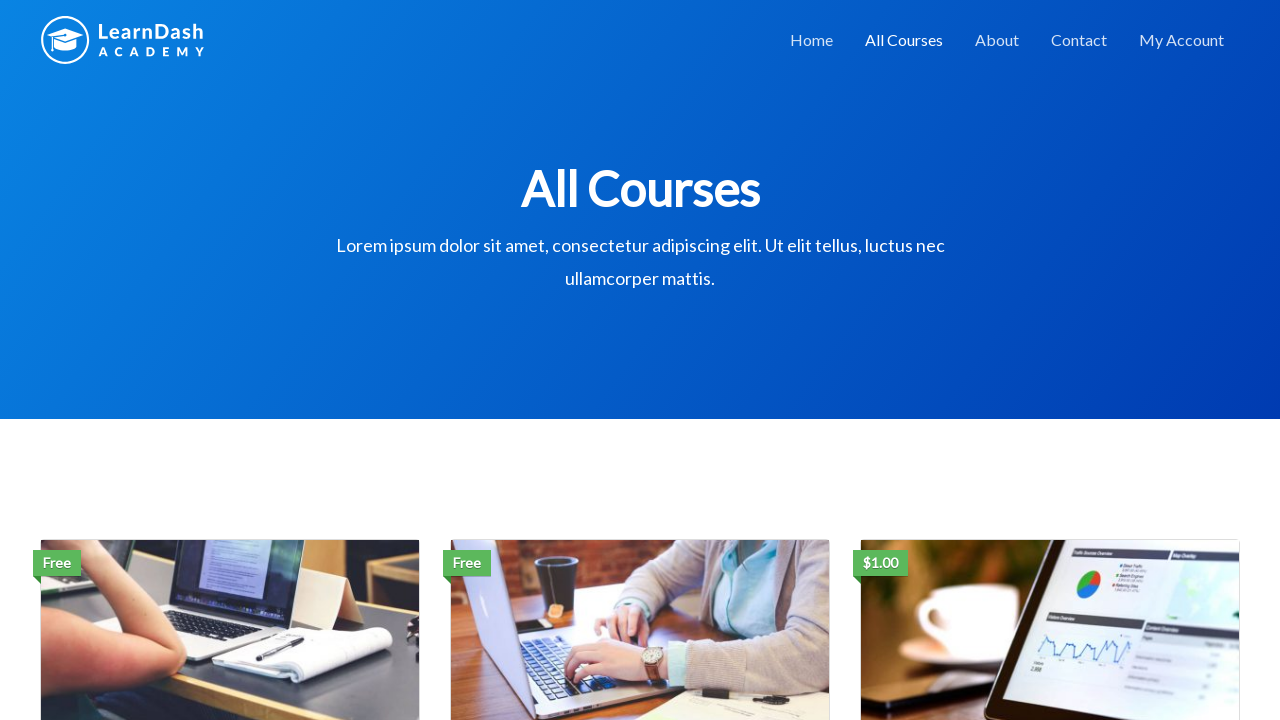

Course content elements loaded and verified on All Courses page
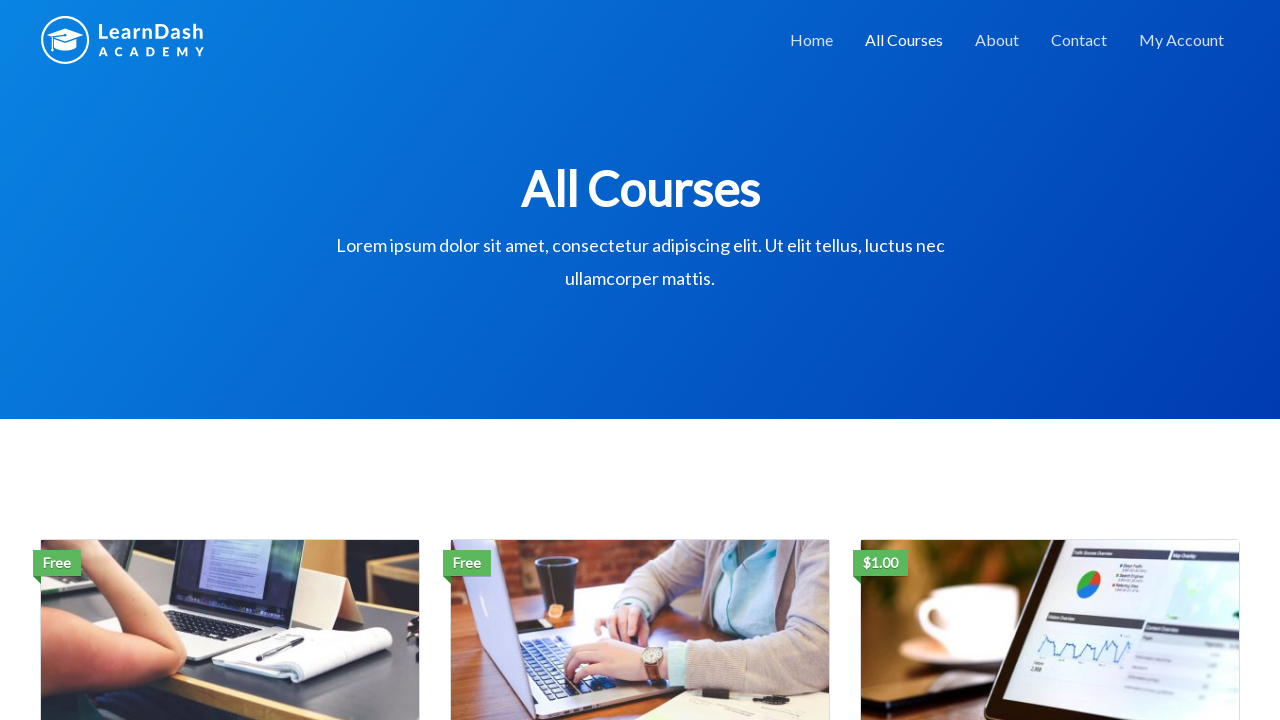

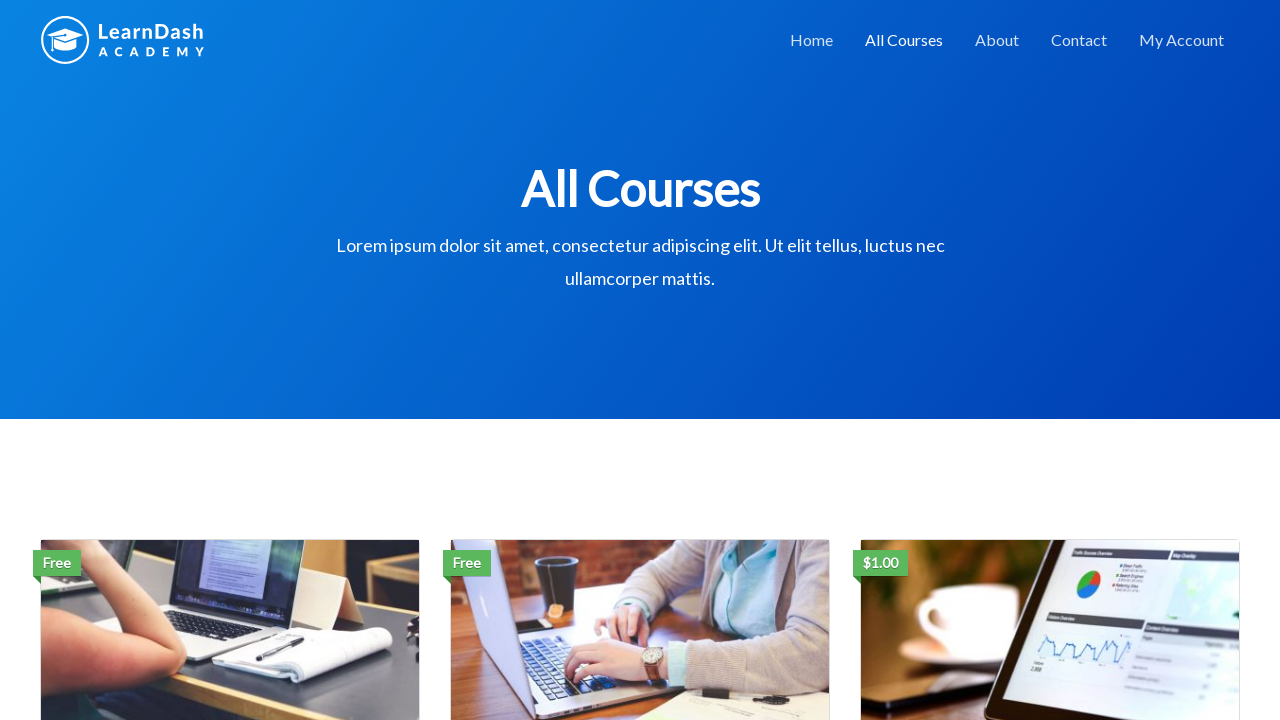